Tests file download functionality by clicking a ZIP file download link on the page

Starting URL: https://omayo.blogspot.com/p/page7.html

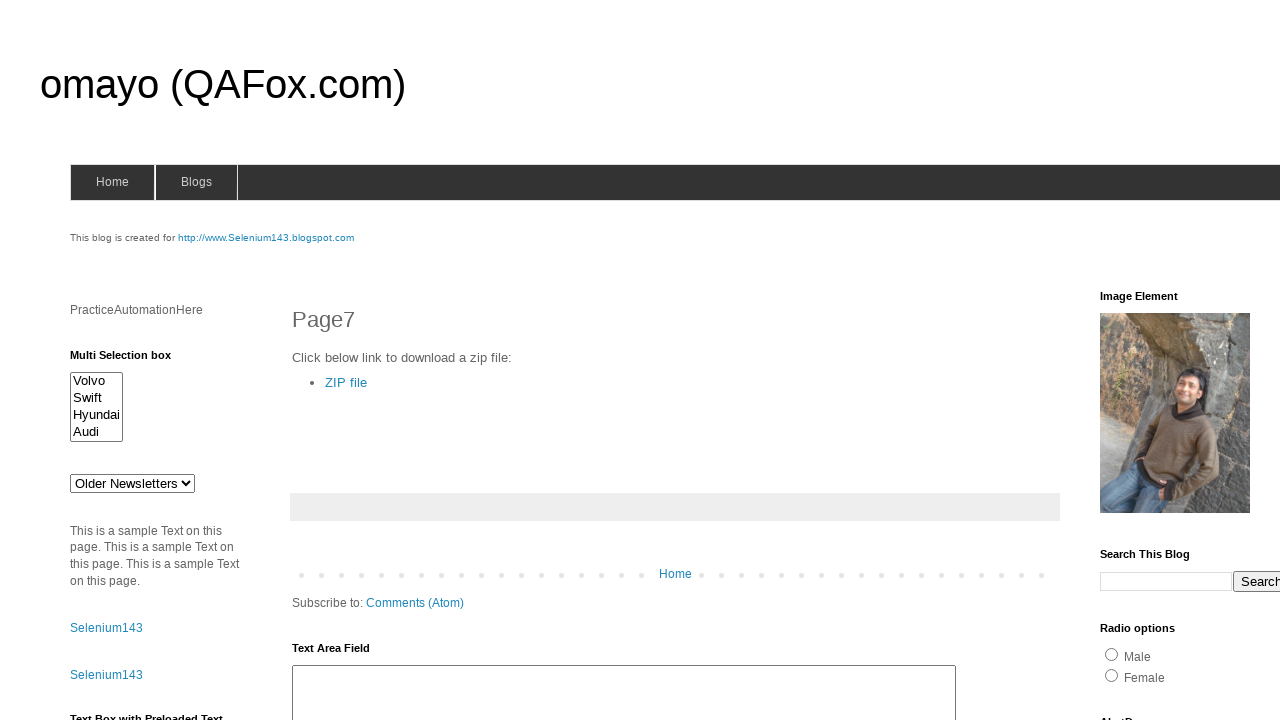

Clicked on ZIP file download link at (346, 382) on a:has-text('ZIP file')
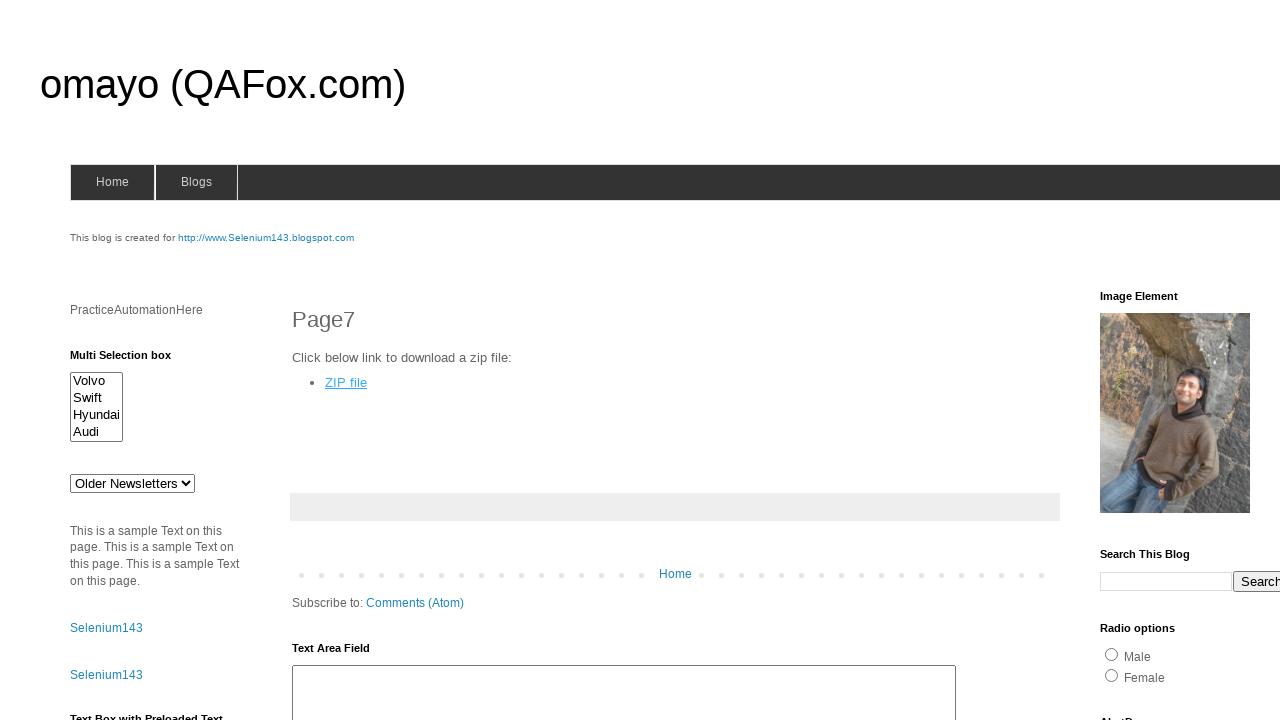

Waited for download to complete
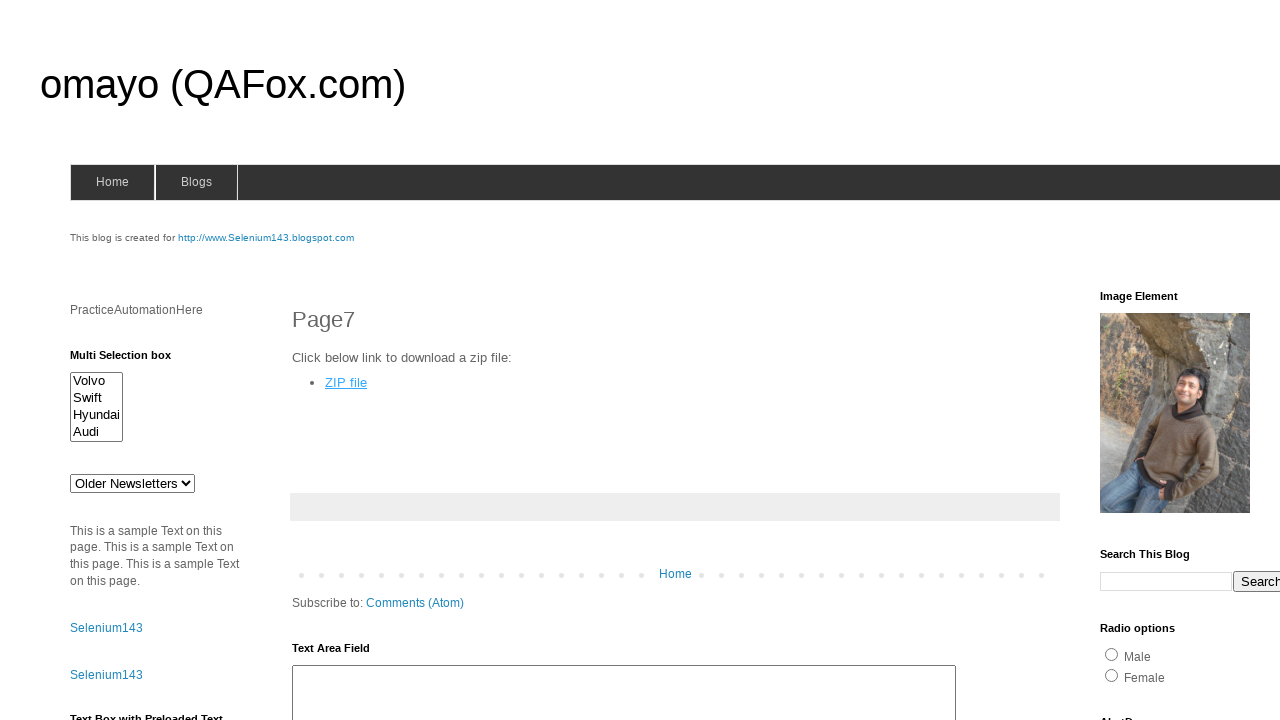

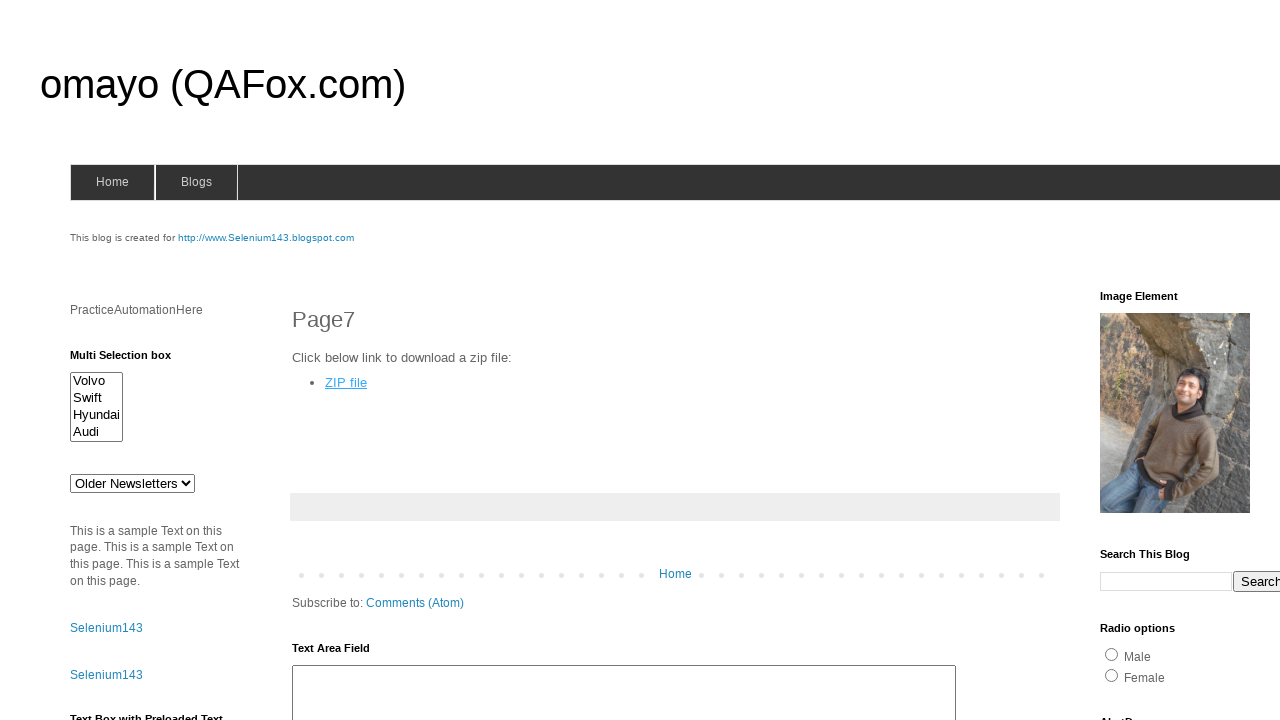